Tests JavaScript alert popup by navigating to W3Schools popup tutorial, opening the Try it editor, switching to the iframe, clicking a button to trigger an alert, and accepting it.

Starting URL: https://www.w3schools.com/js/js_popup.asp

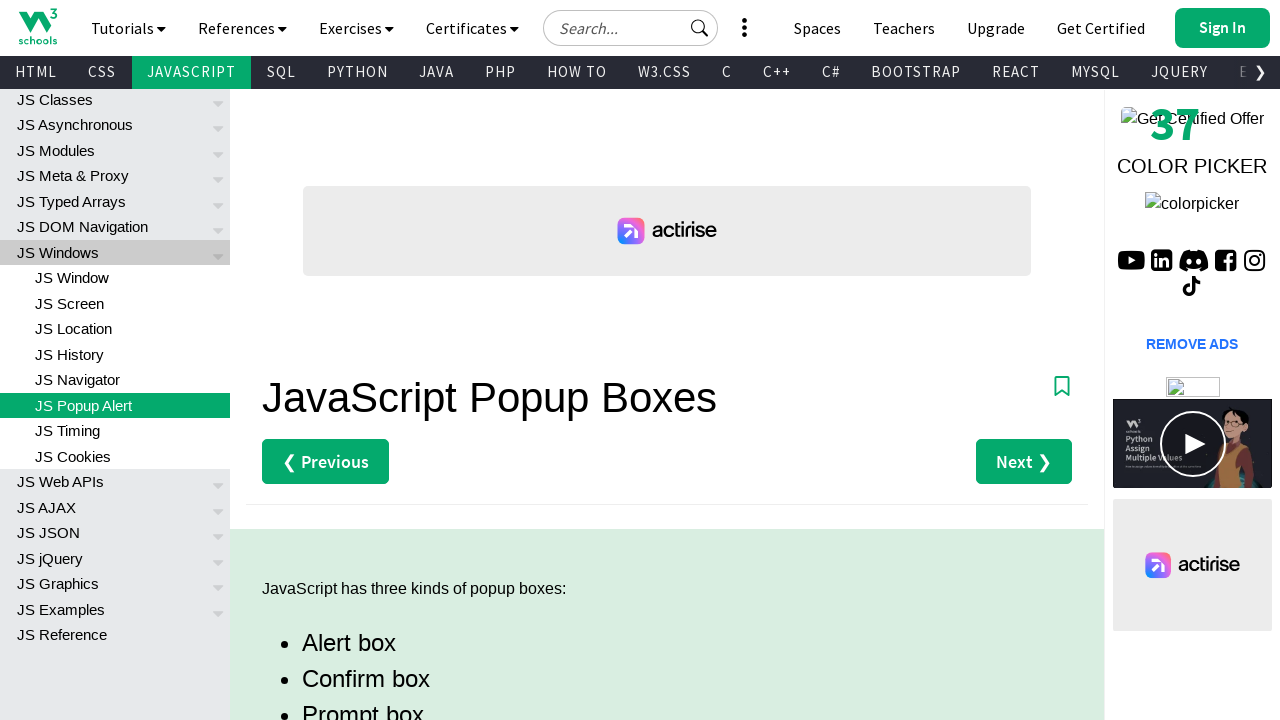

Clicked the third link to open Try it editor in new tab at (334, 360) on xpath=//div[@id='main']/descendant::a[position()=3]
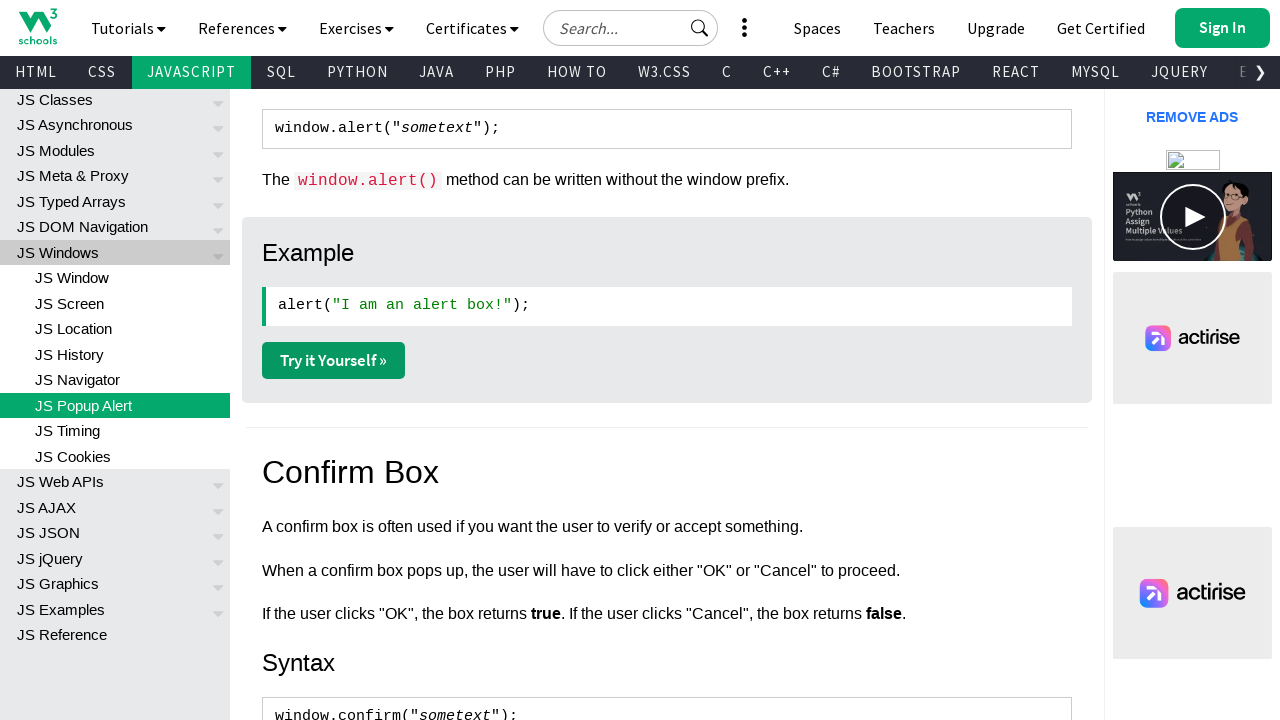

Switched to the new tab with Try it editor
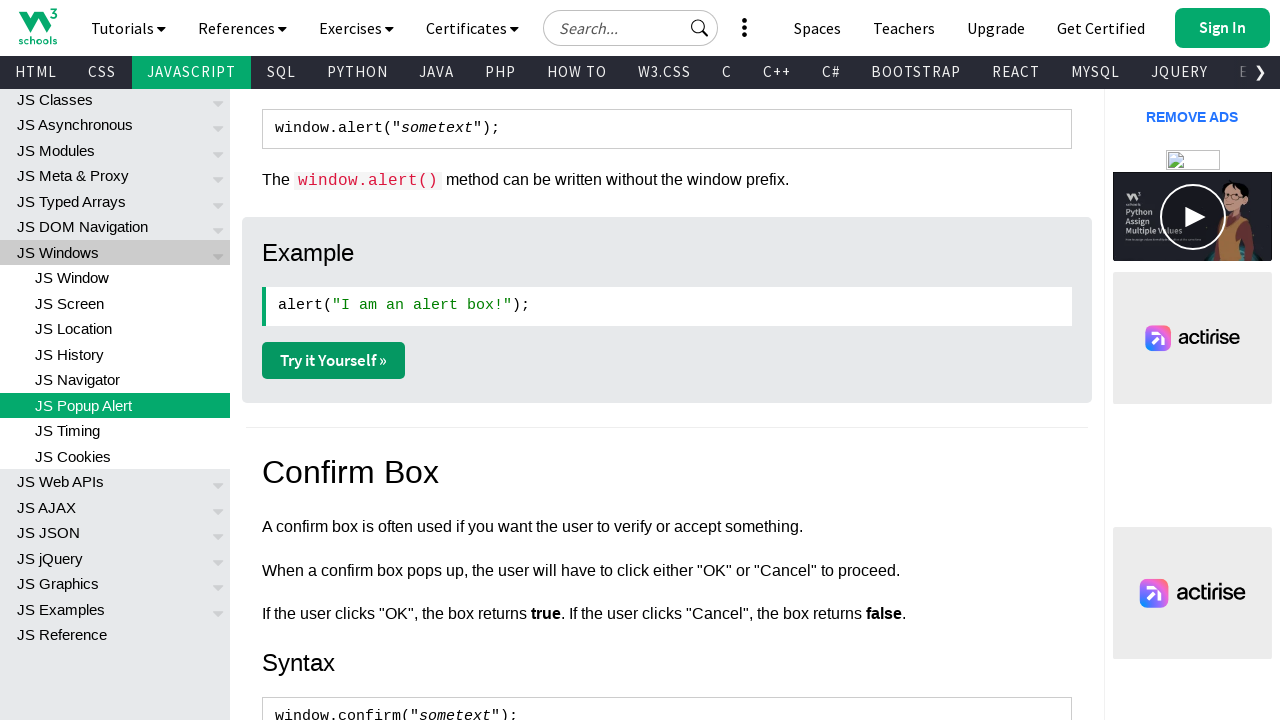

Stored reference to new page
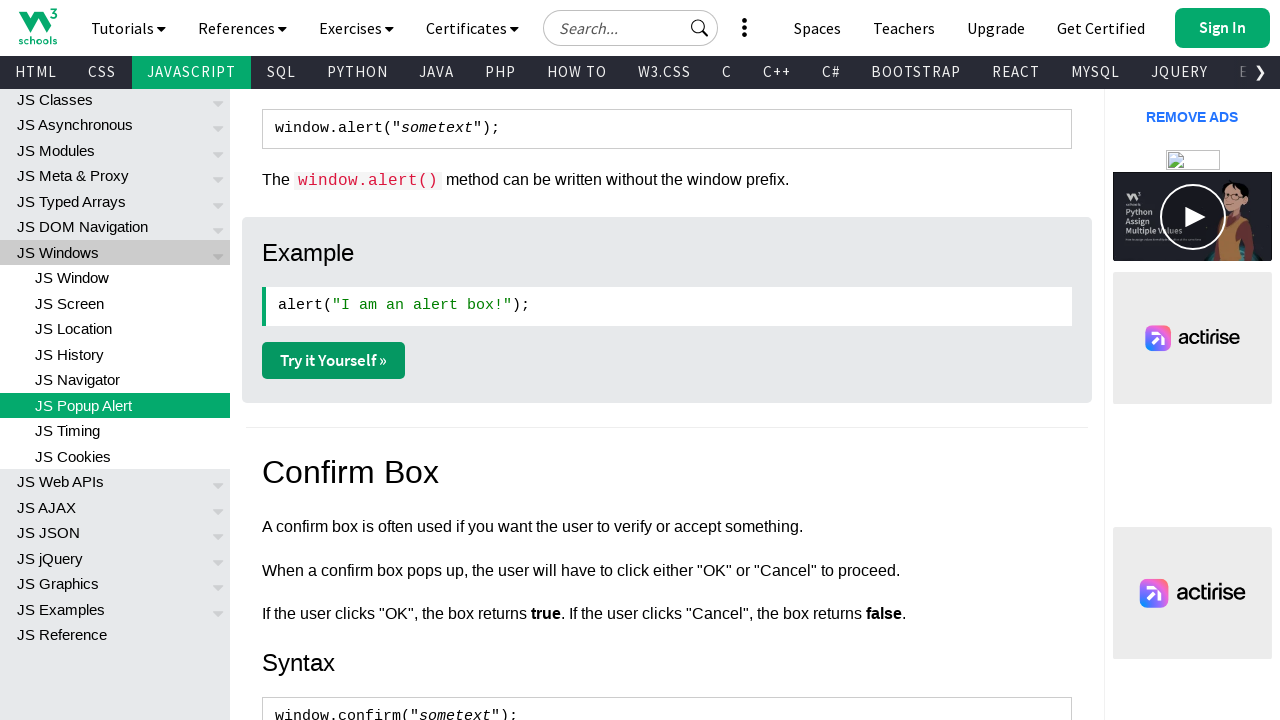

Located the iframe containing the result
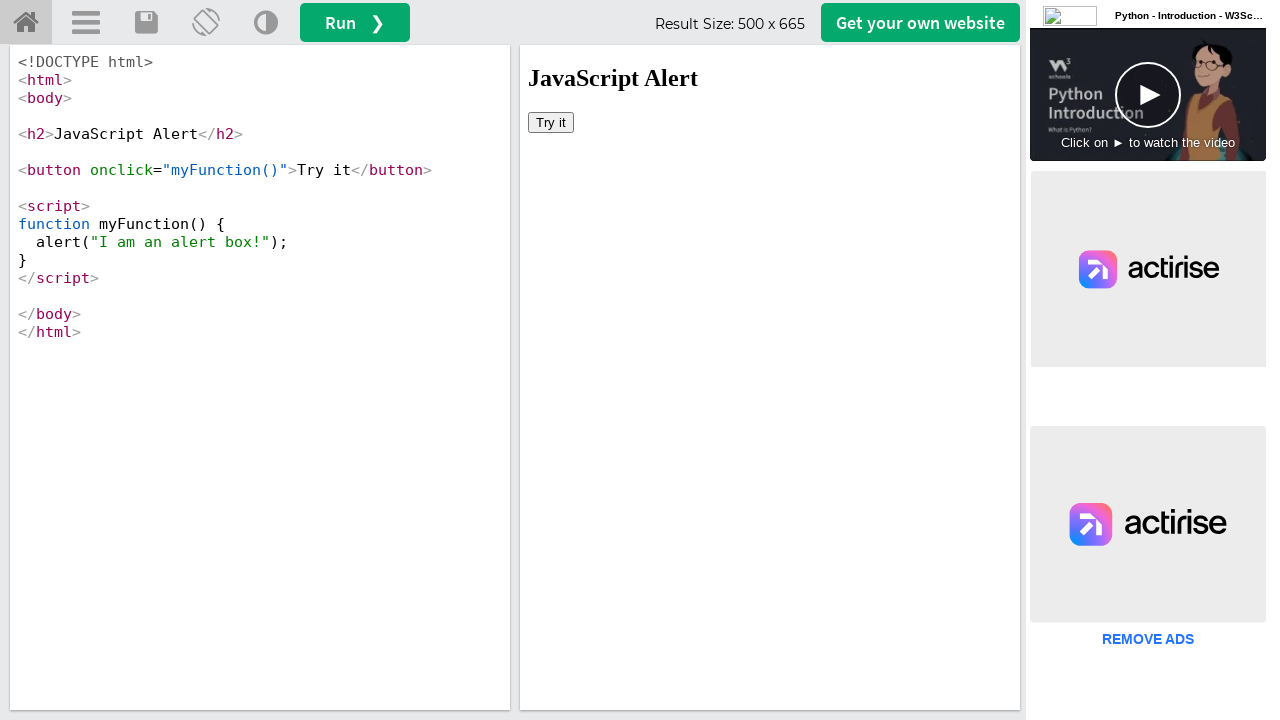

Set up dialog handler to accept alerts
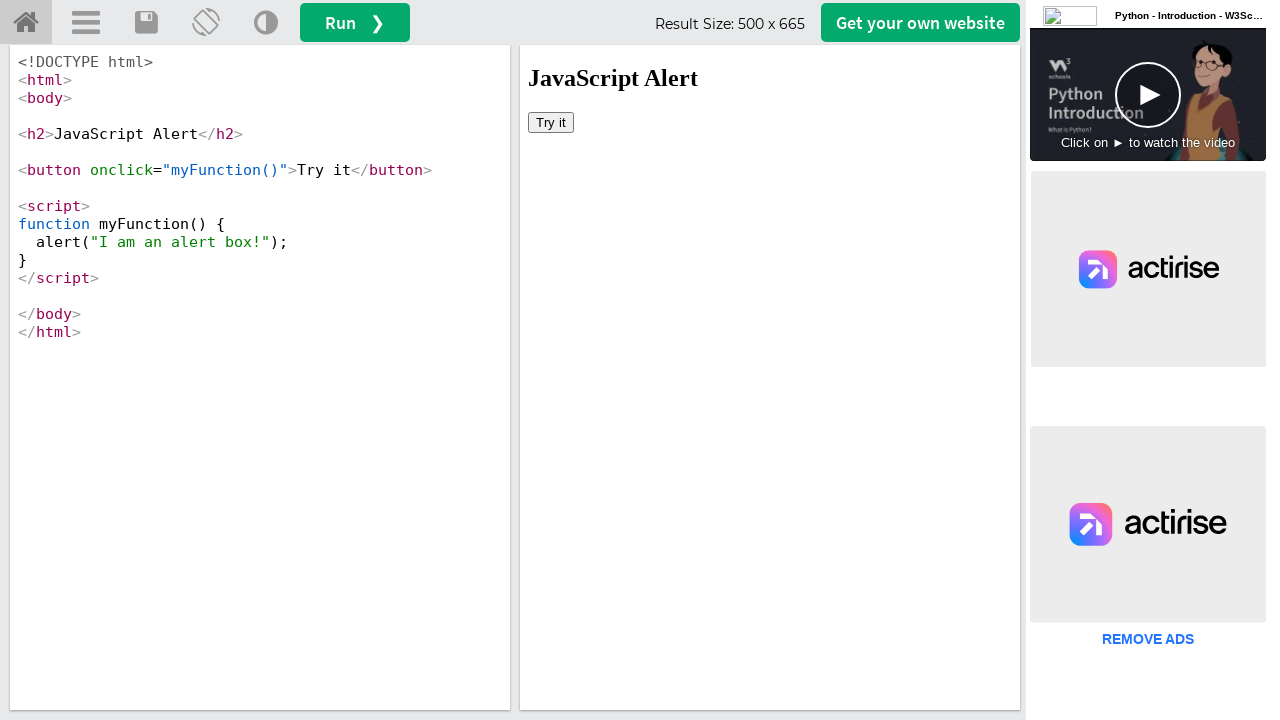

Clicked the Try it button to trigger the alert at (551, 122) on #iframeResult >> internal:control=enter-frame >> xpath=//button[text()='Try it']
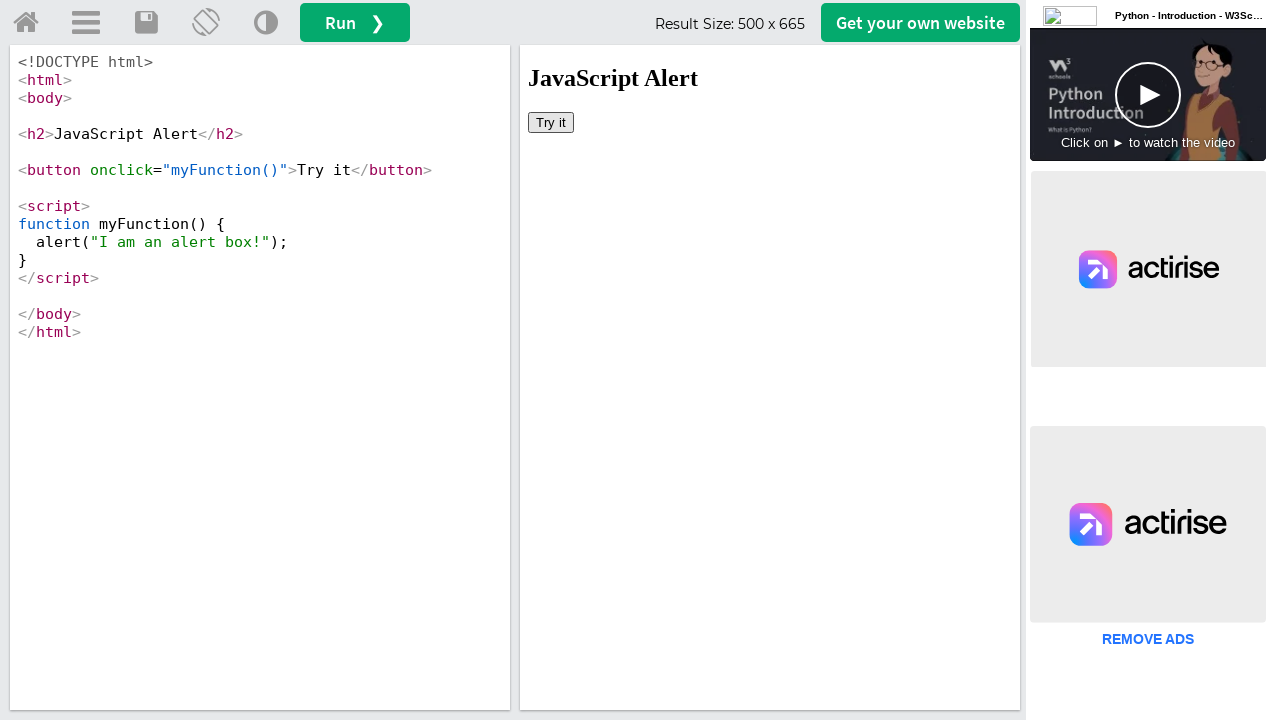

Alert was accepted and dismissed
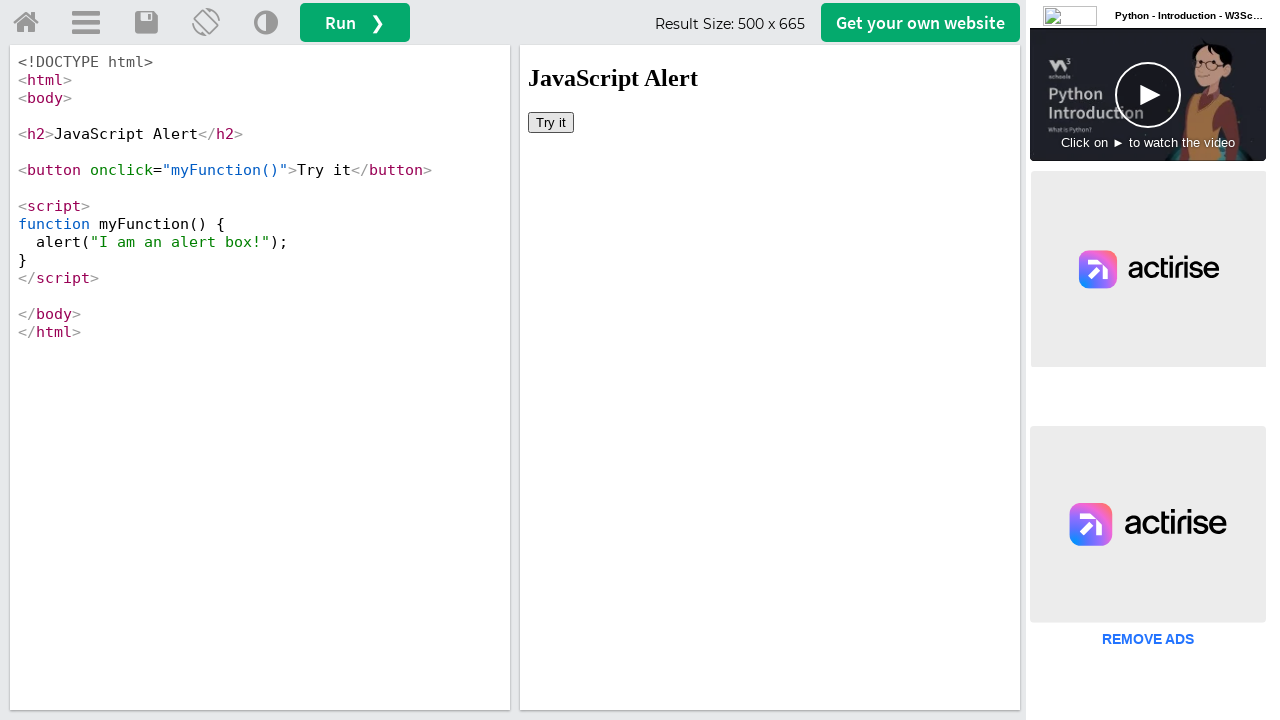

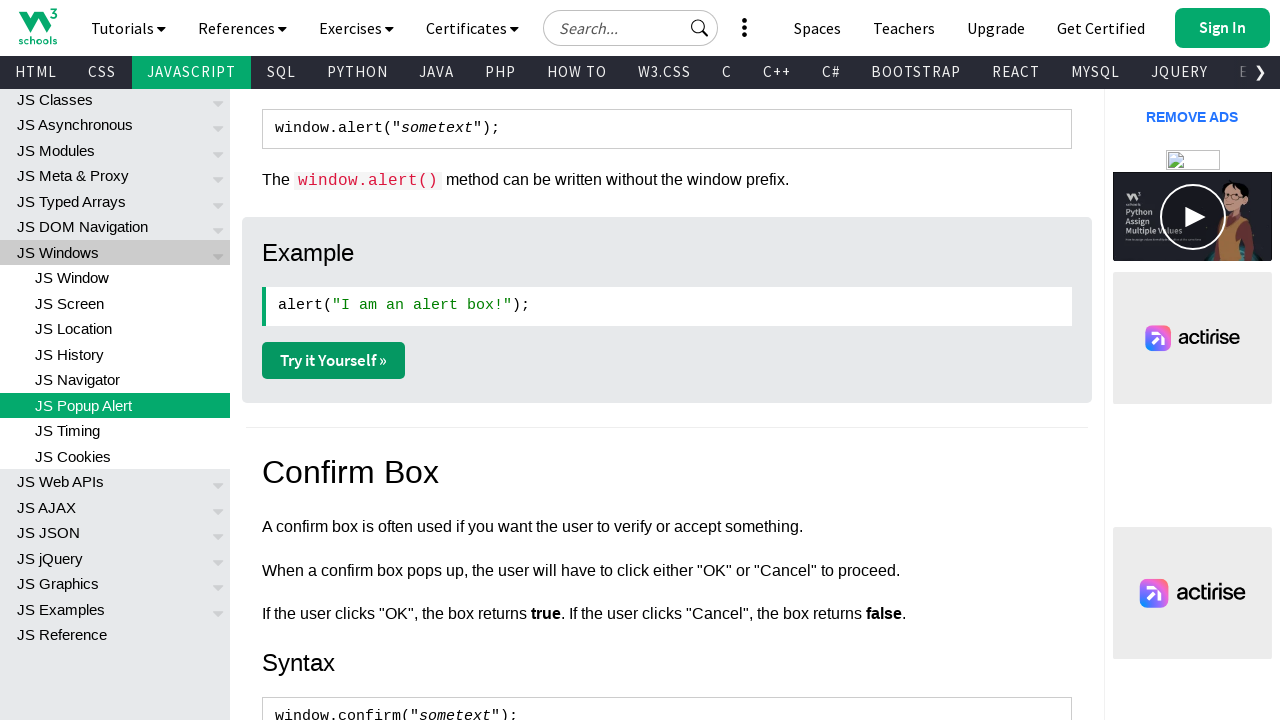